Tests that clicking the alert button triggers a JavaScript alert dialog

Starting URL: https://testpages.eviltester.com/styled/alerts/alert-test.html

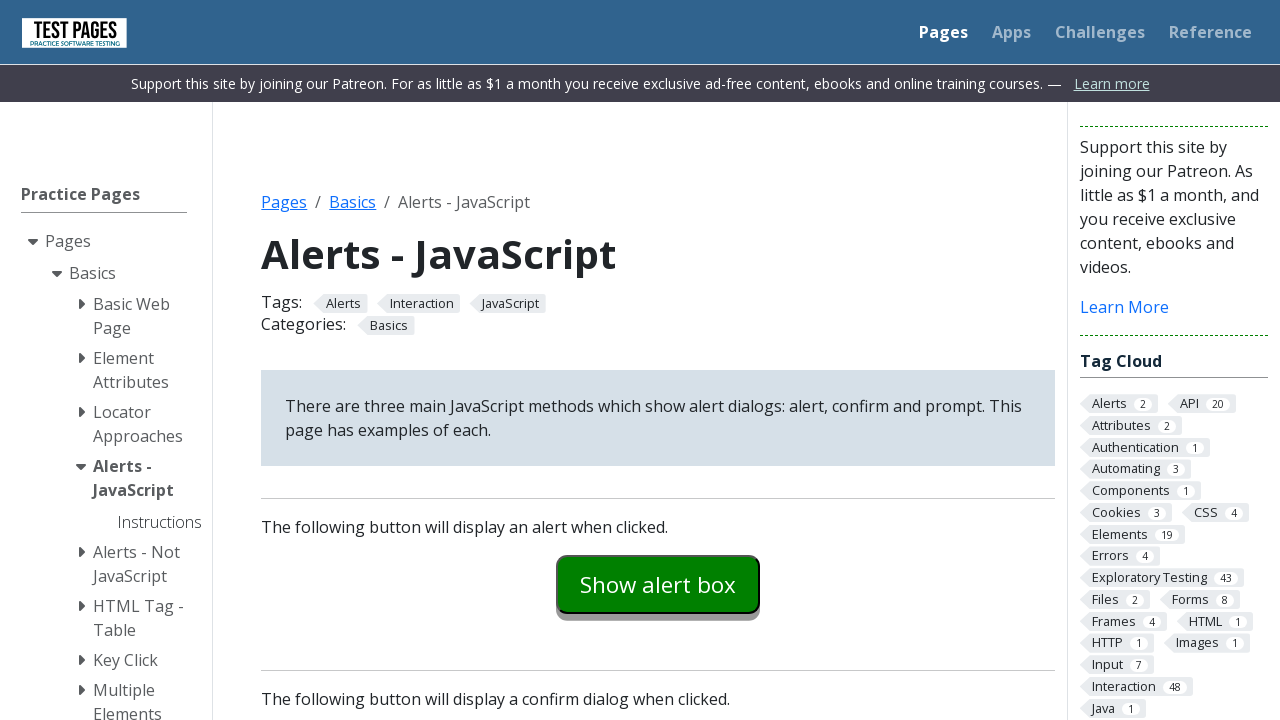

Clicked the alert examples button at (658, 584) on #alertexamples
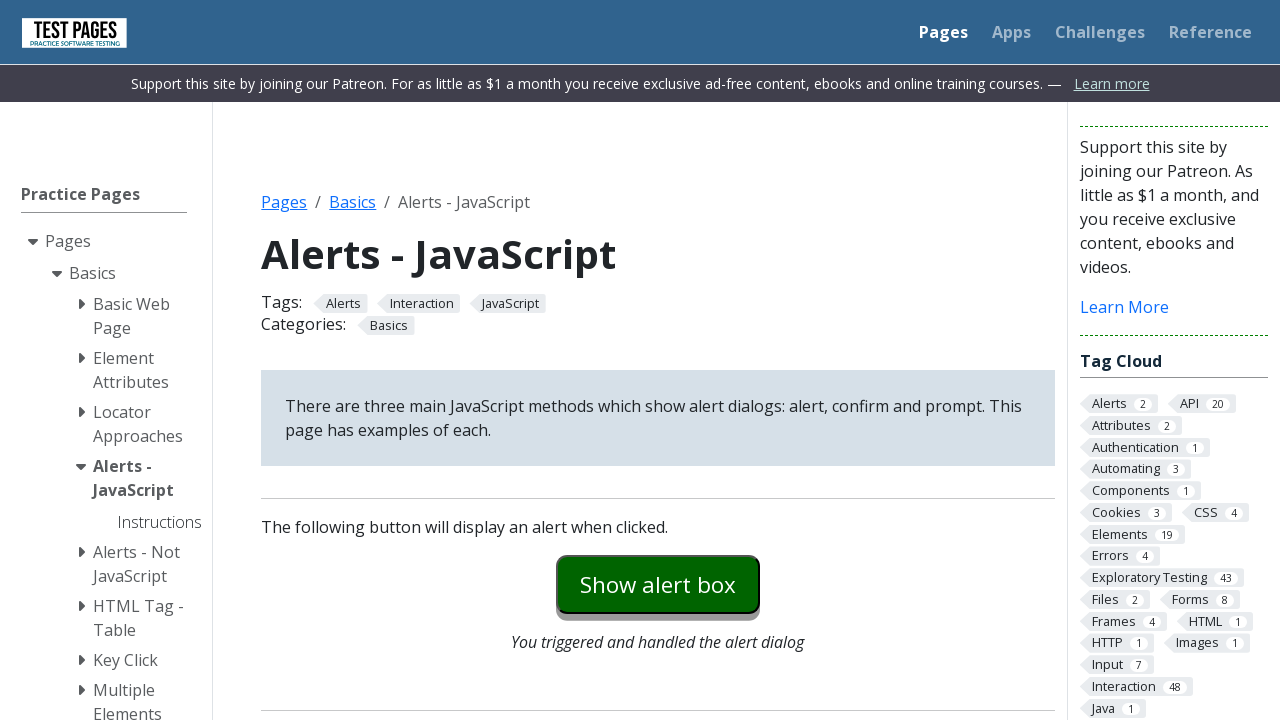

Set up dialog handler to accept alert
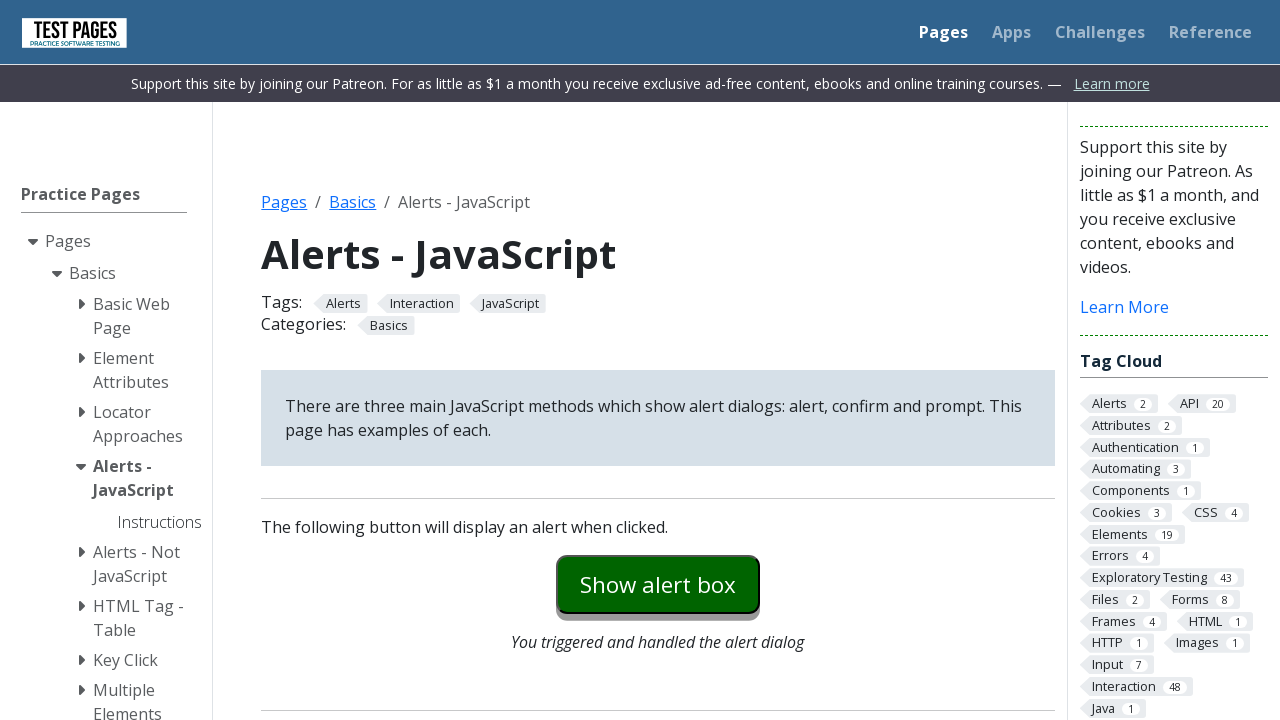

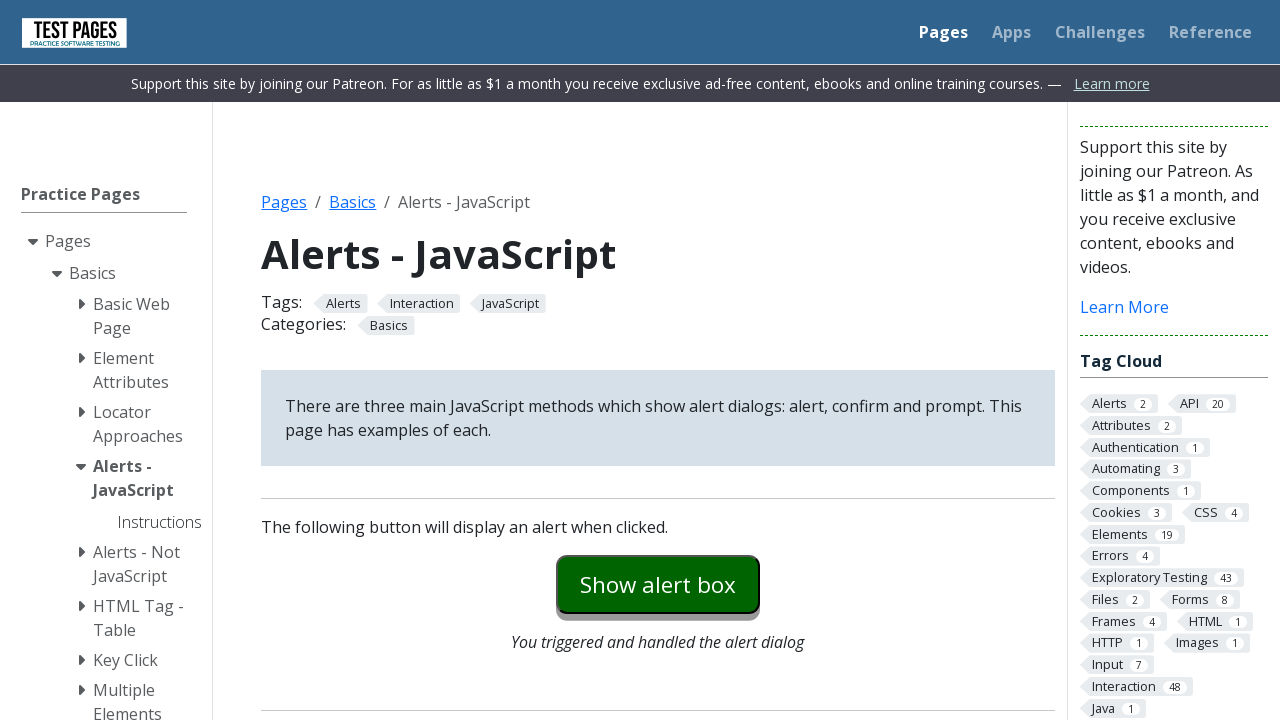